Tests JavaScript confirmation alert handling by clicking a button to trigger a confirmation dialog, accepting it, and verifying the result message displays correctly.

Starting URL: http://the-internet.herokuapp.com/javascript_alerts

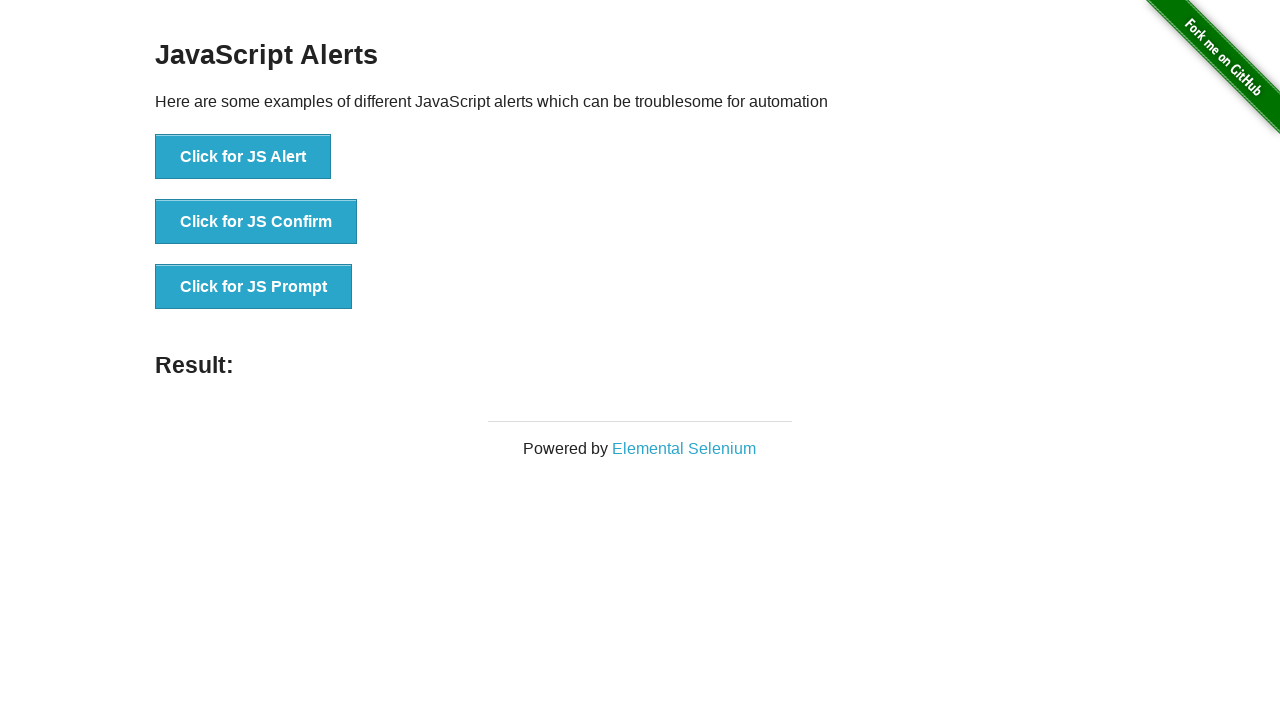

Clicked the second button to trigger JavaScript confirmation alert at (256, 222) on .example li:nth-child(2) button
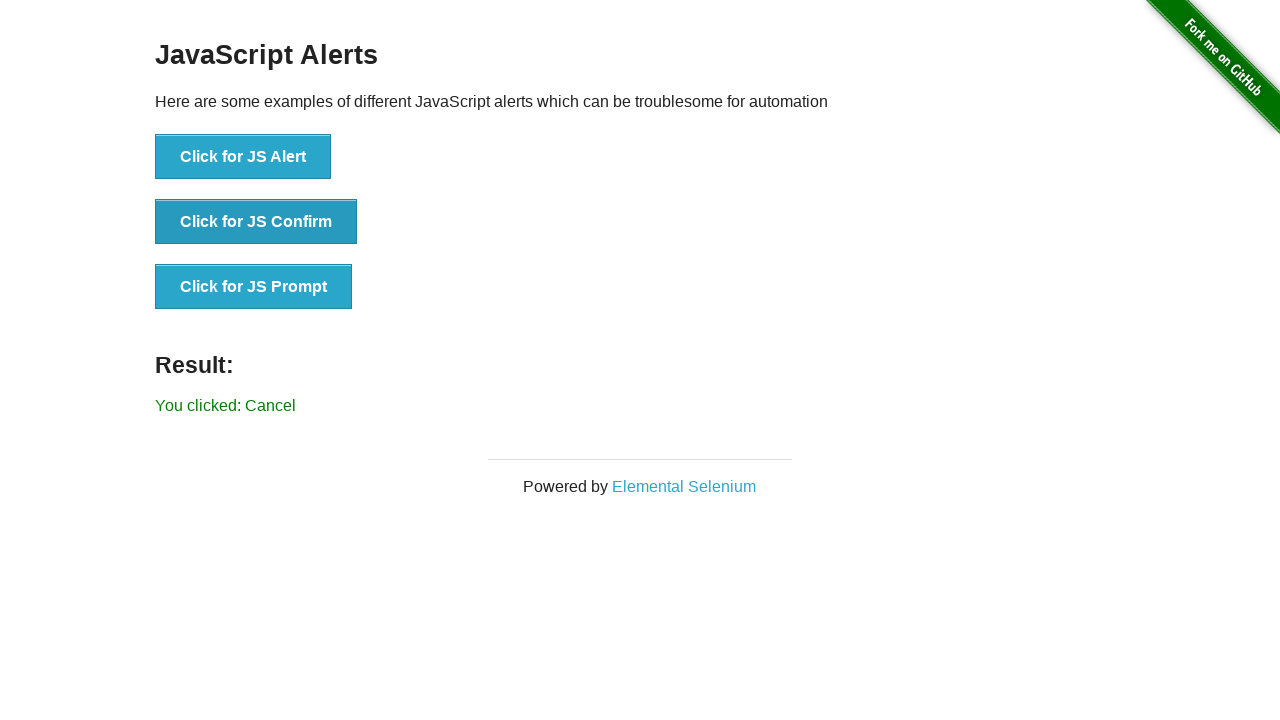

Set up dialog handler to accept confirmation alerts
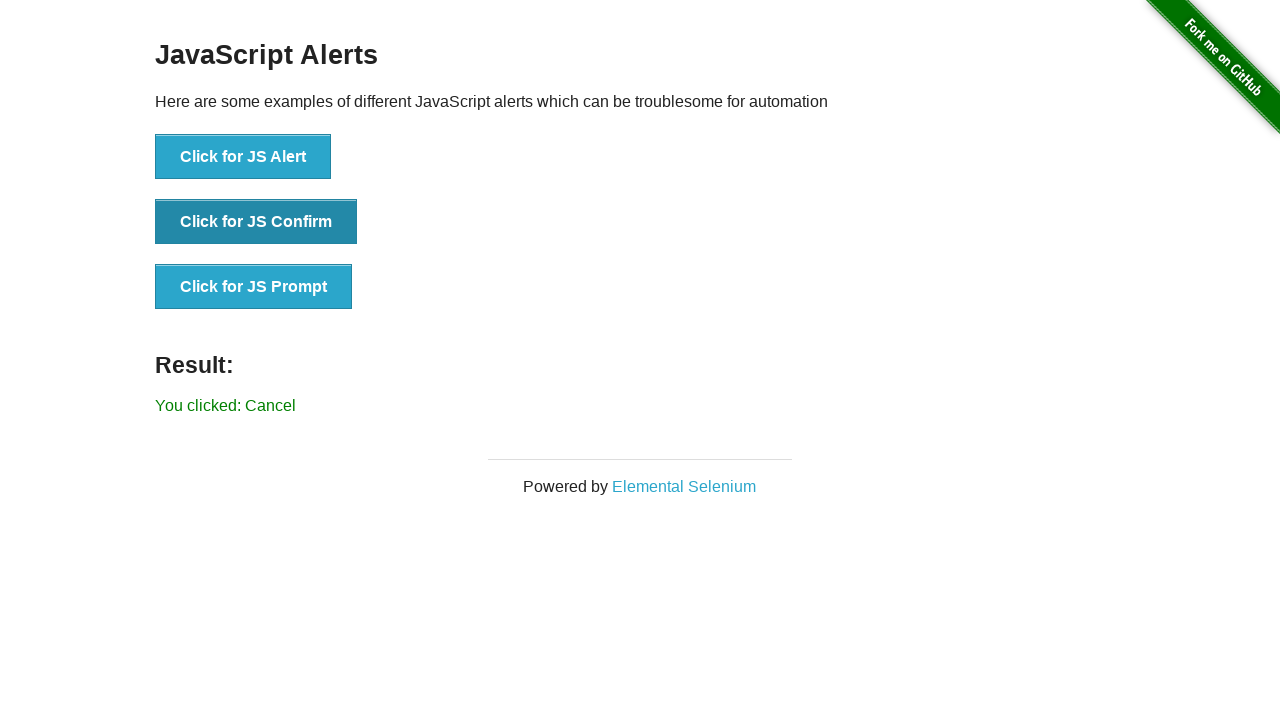

Re-clicked the second button to trigger the confirmation dialog with handler active at (256, 222) on .example li:nth-child(2) button
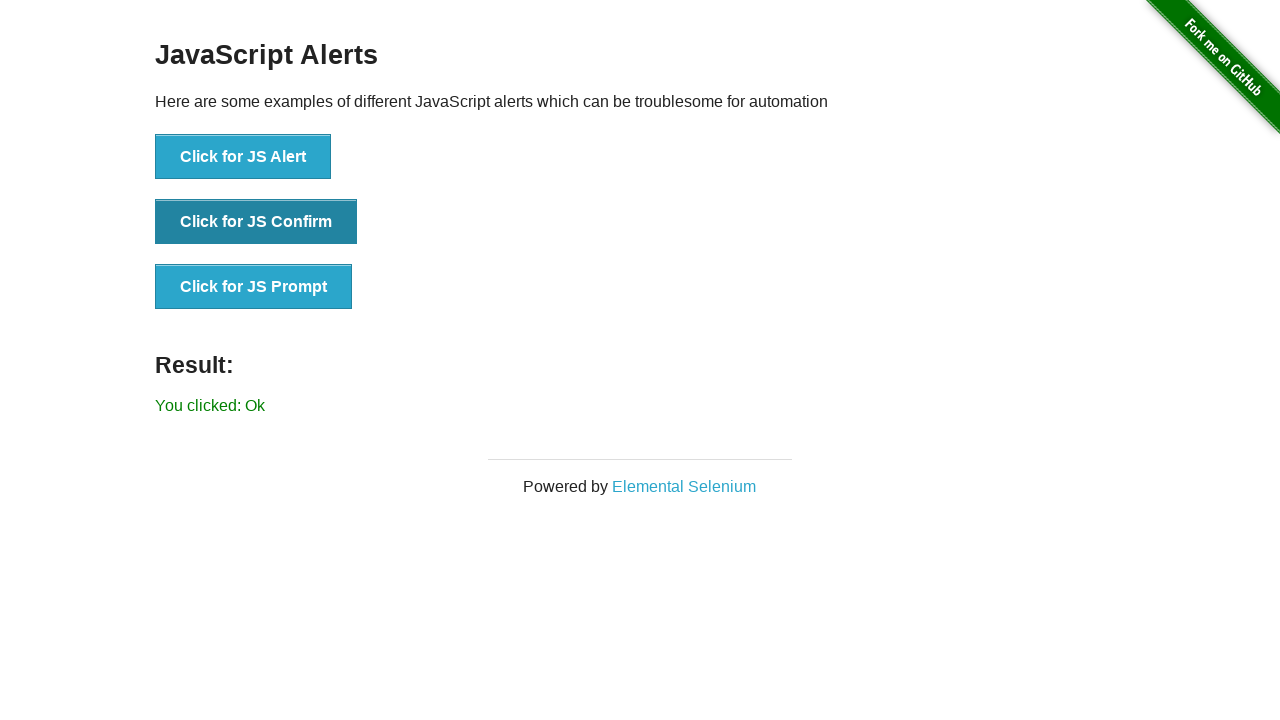

Result message element loaded
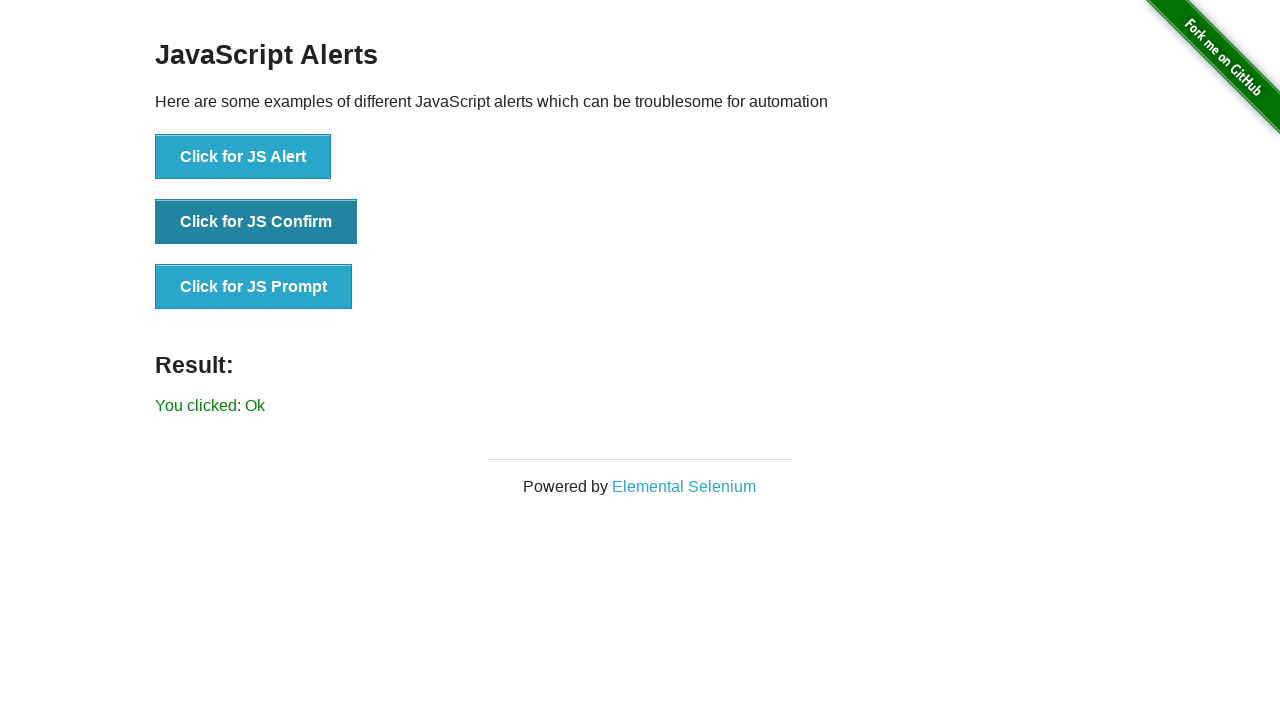

Retrieved result message text
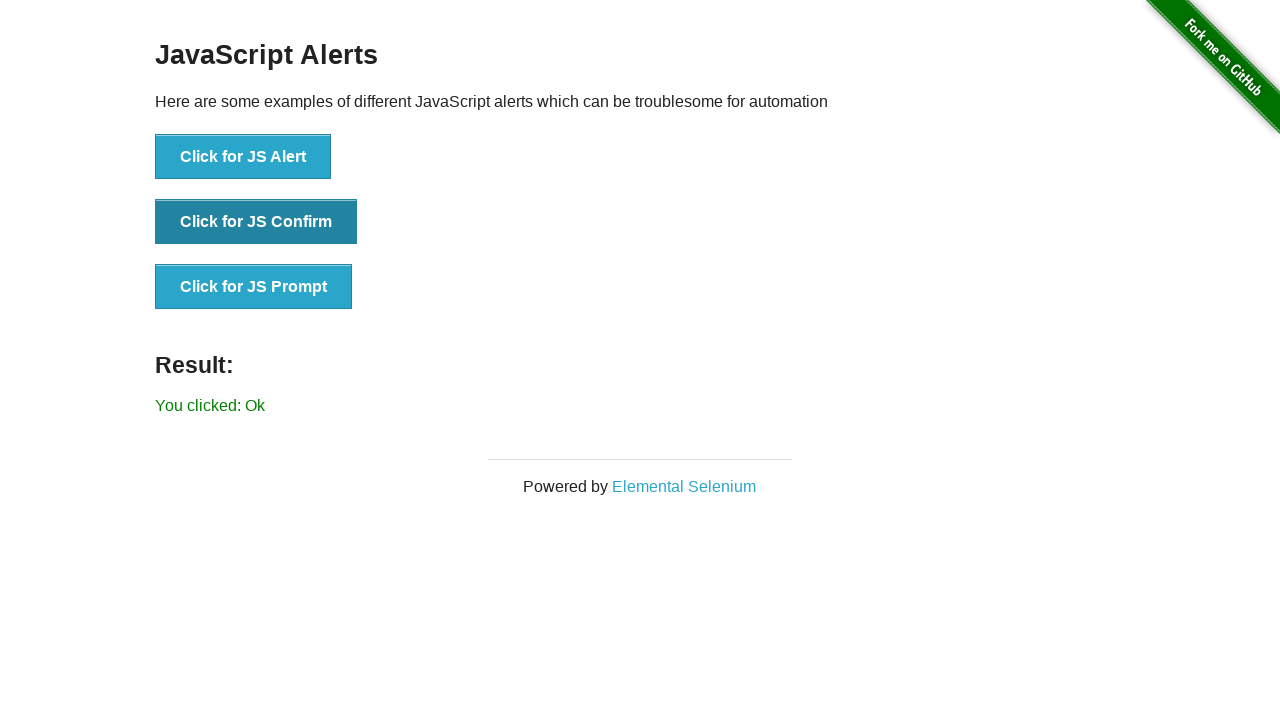

Verified result message displays 'You clicked: Ok' confirming dialog was accepted
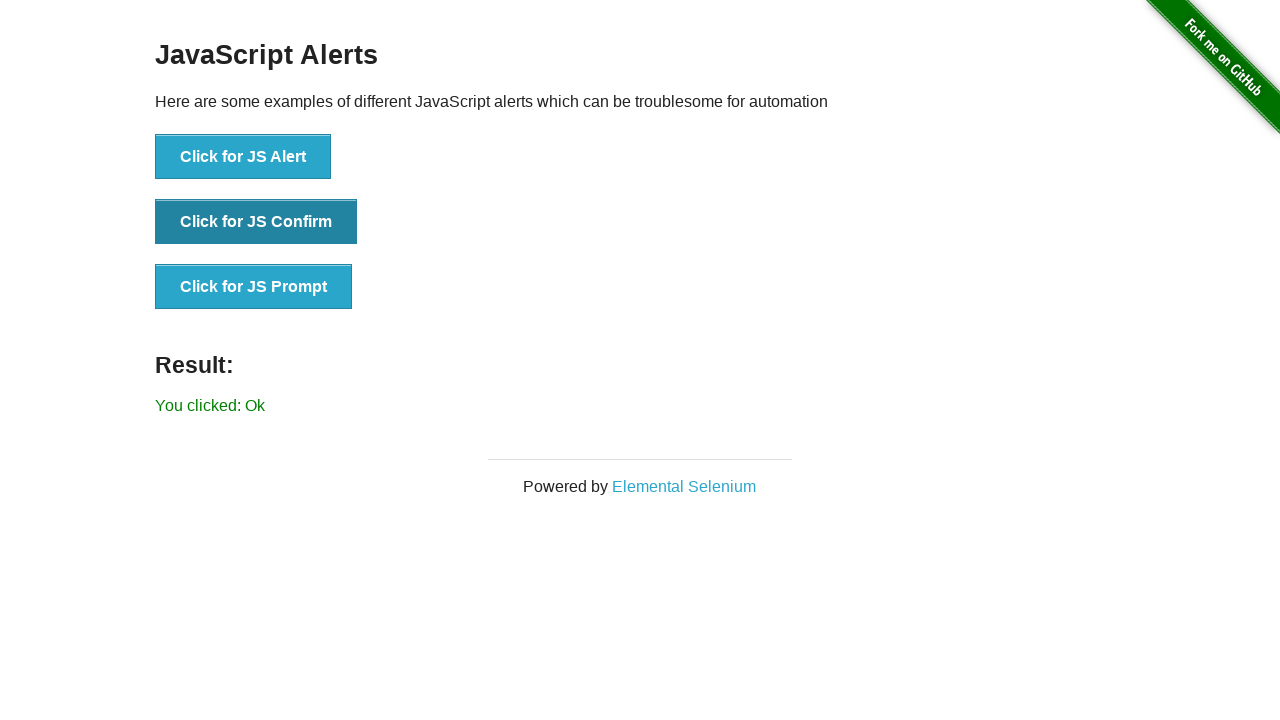

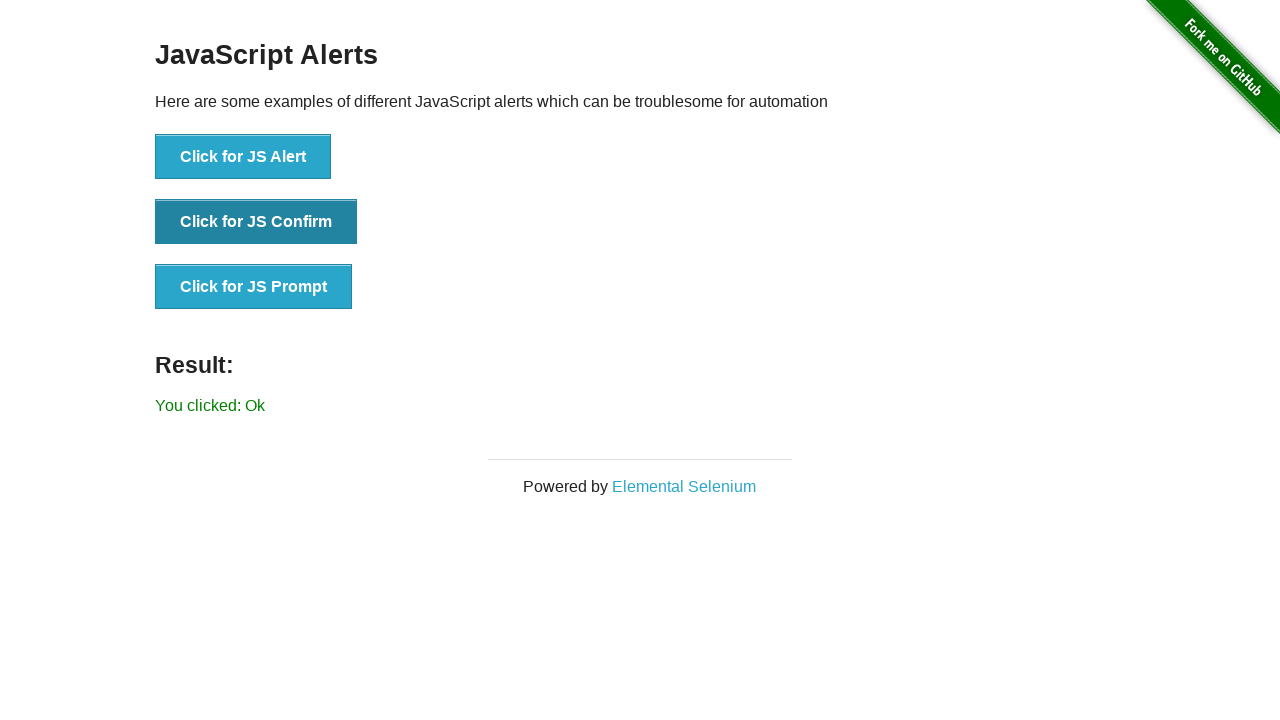